Fills in a mobile number and count field on a form, then submits it by pressing Enter

Starting URL: https://mytoolstown.com/smsbomber

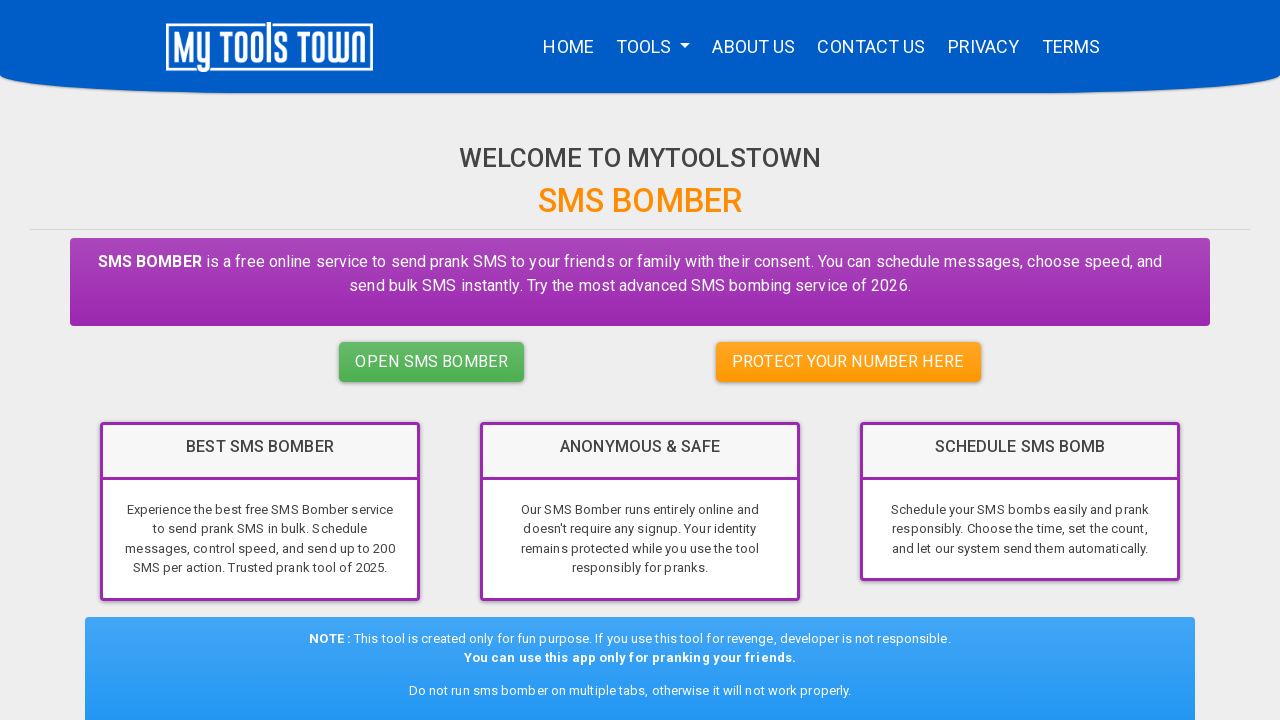

Filled mobile number field with '5551234567' on #mobno
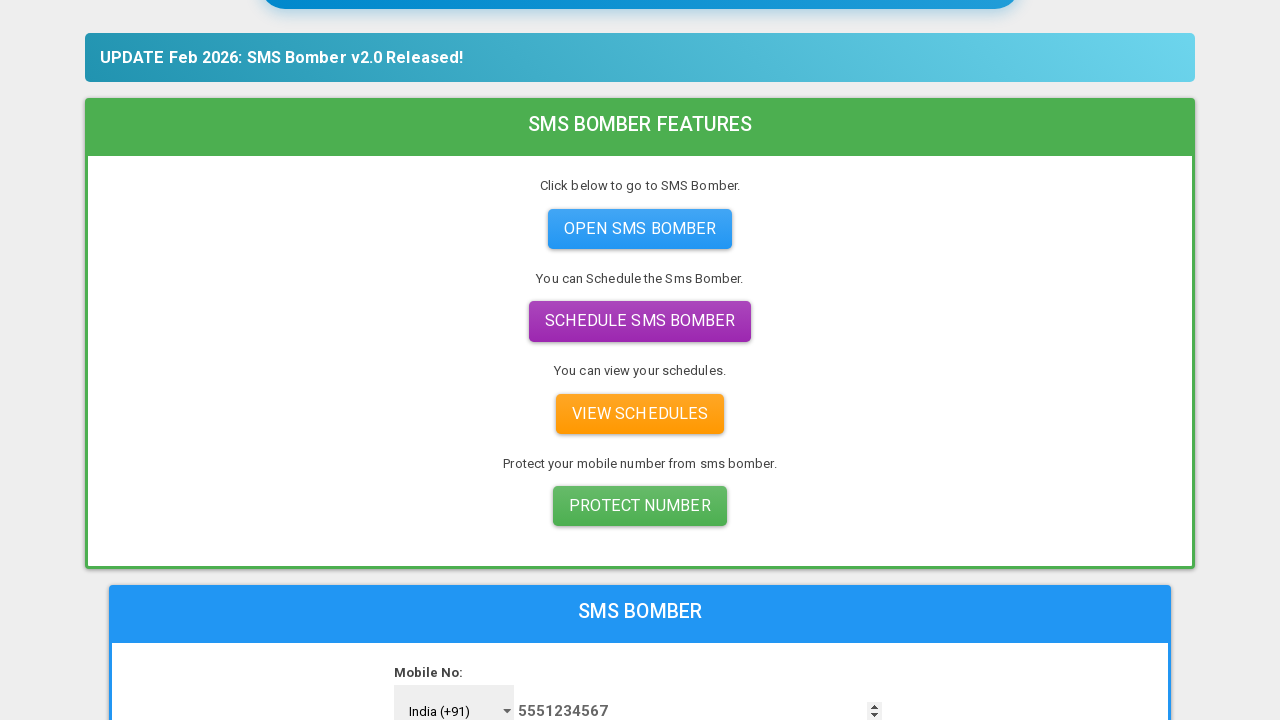

Filled count field with '5' on #count
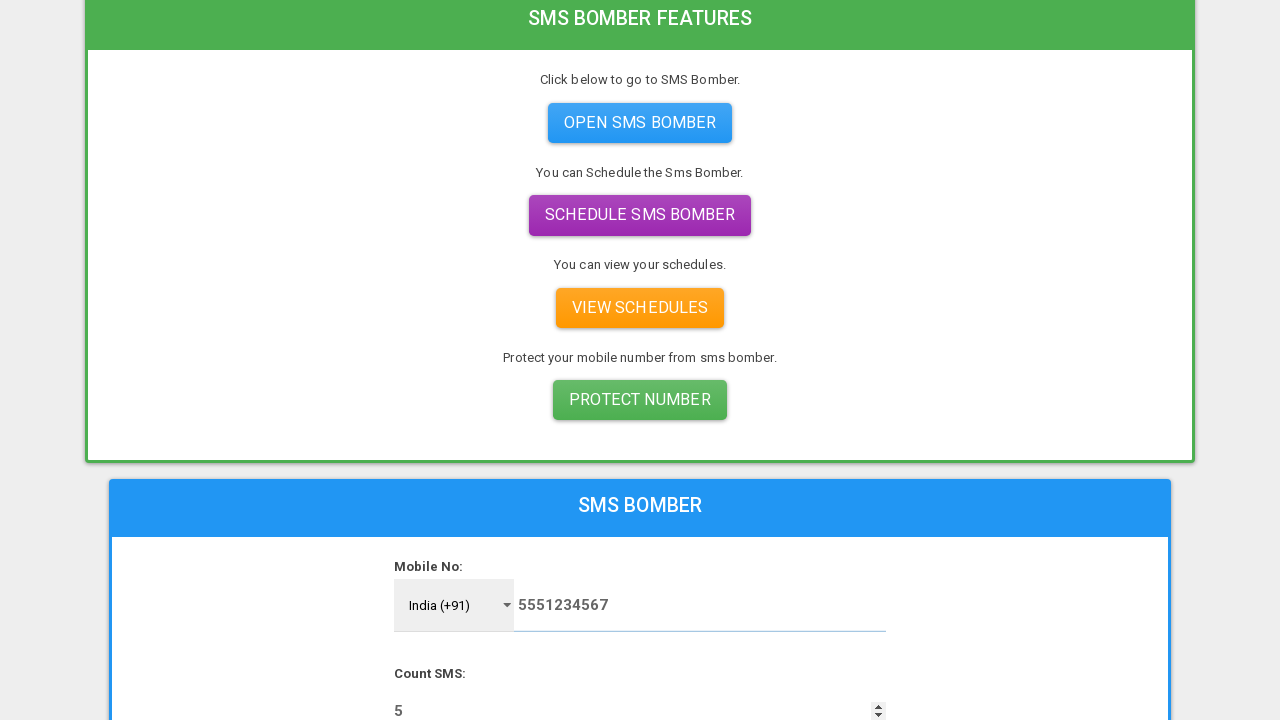

Pressed Enter on start button to submit form on #startsms
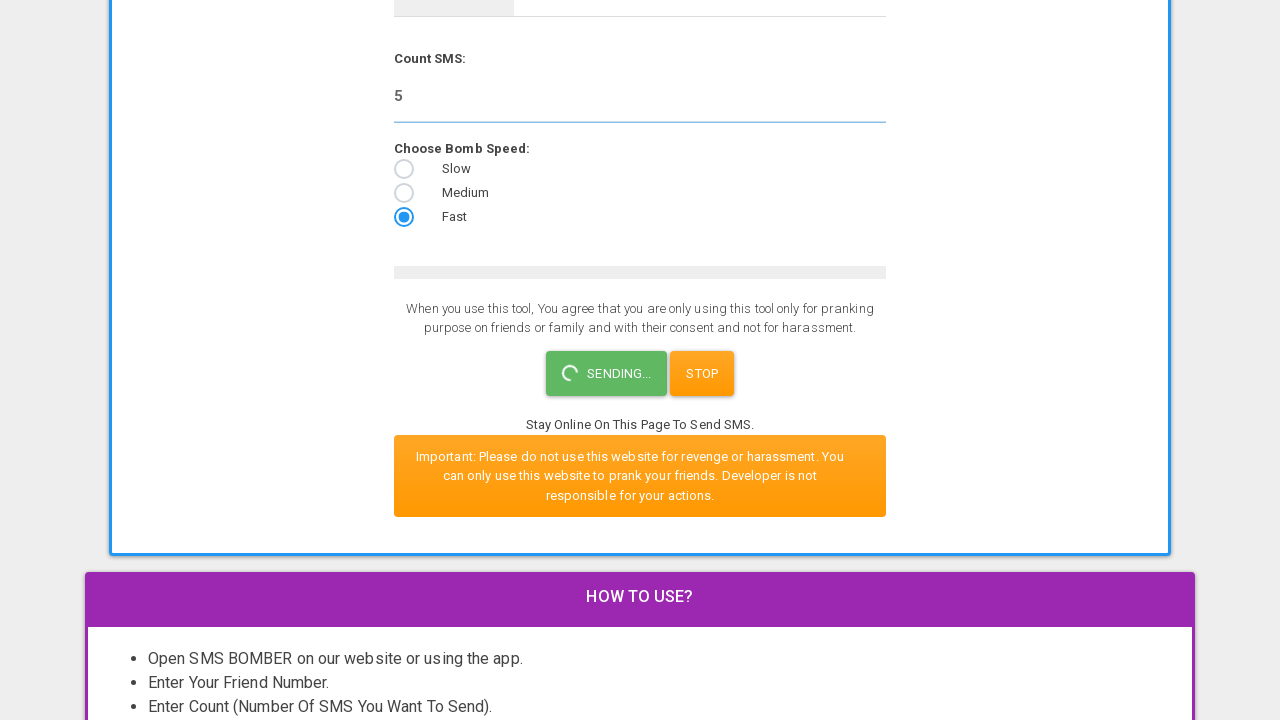

Waited 2 seconds for form submission to complete
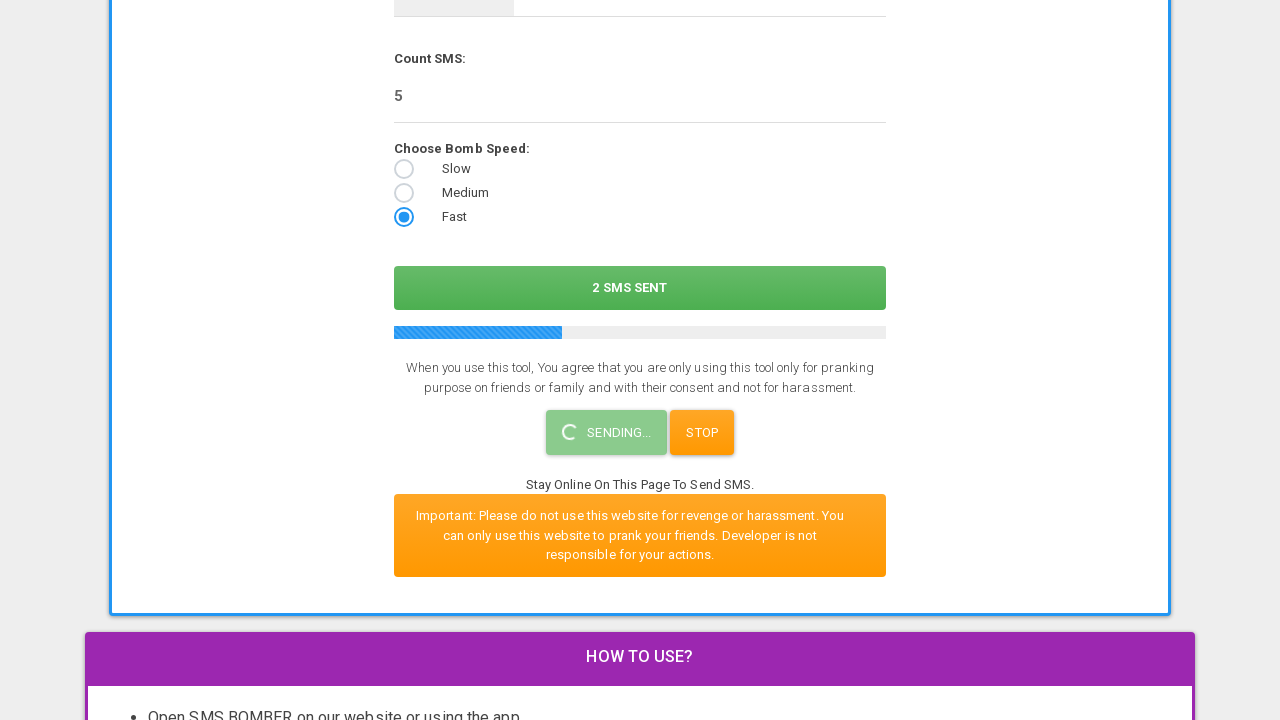

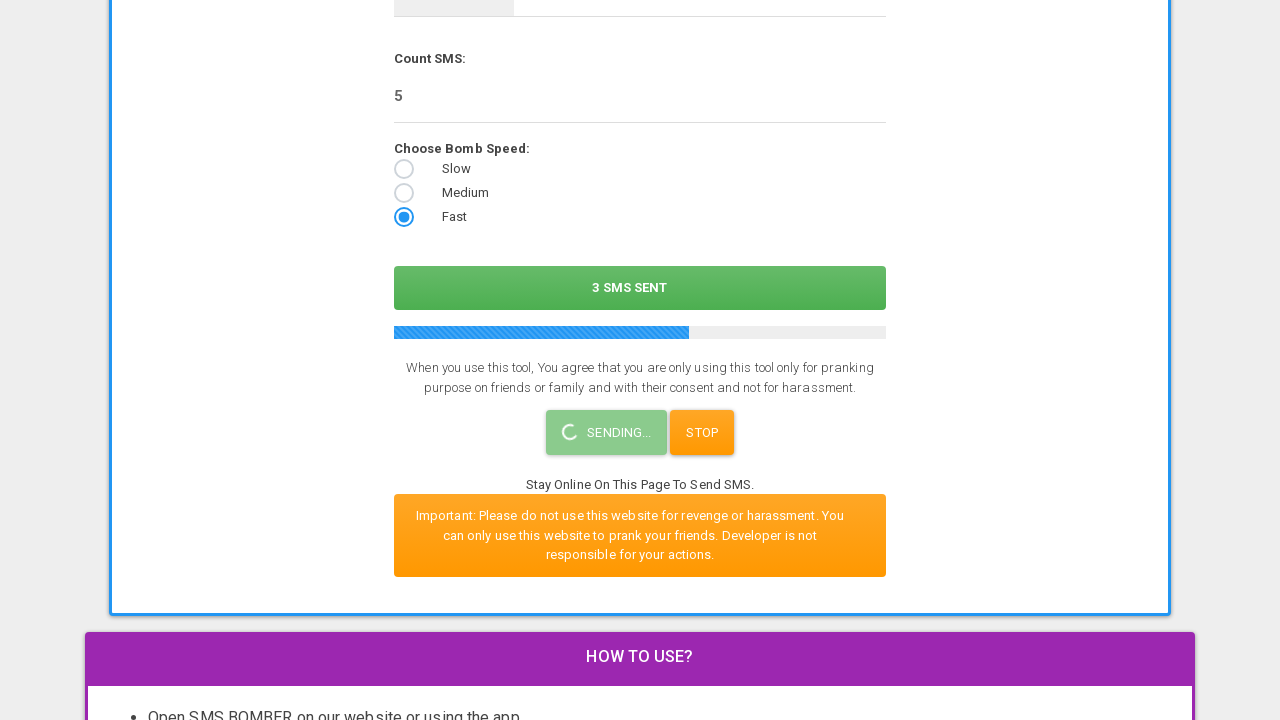